Tests Add/Remove Elements functionality by navigating to the page, clicking Add button, and verifying a Delete button appears

Starting URL: https://the-internet.herokuapp.com/

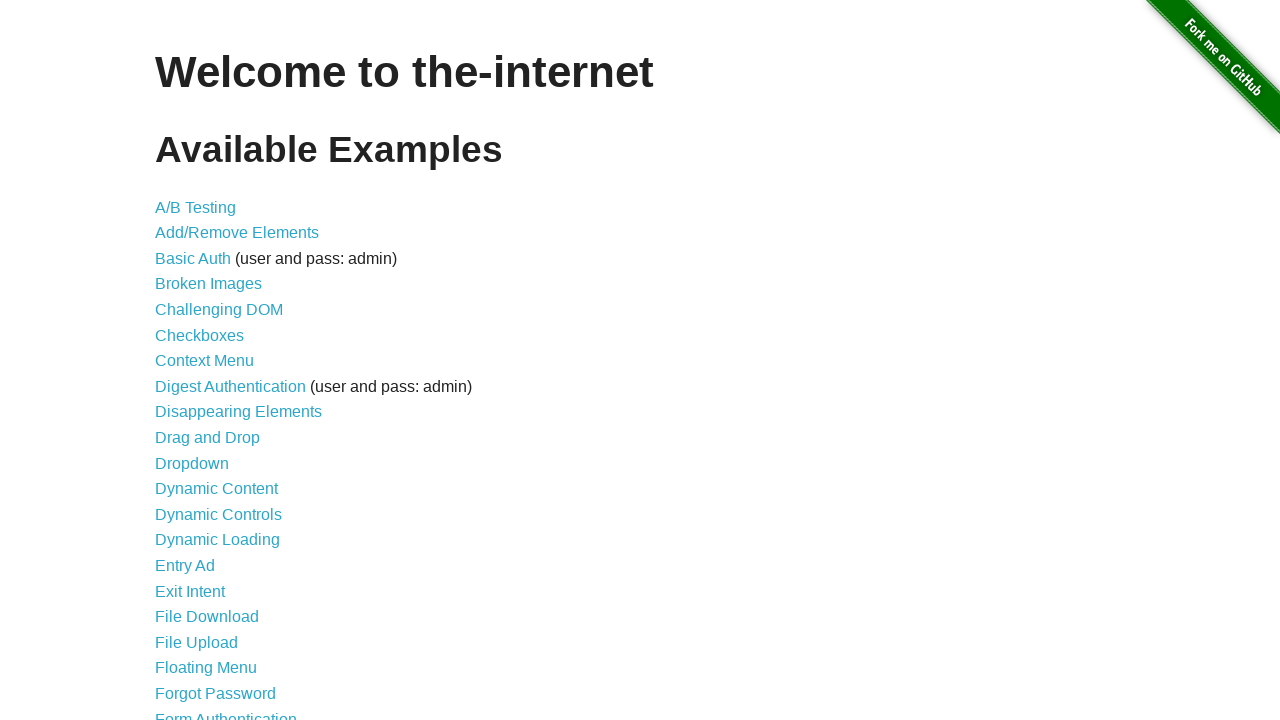

Clicked on Add/Remove Elements link at (237, 233) on xpath=//li[2]/a
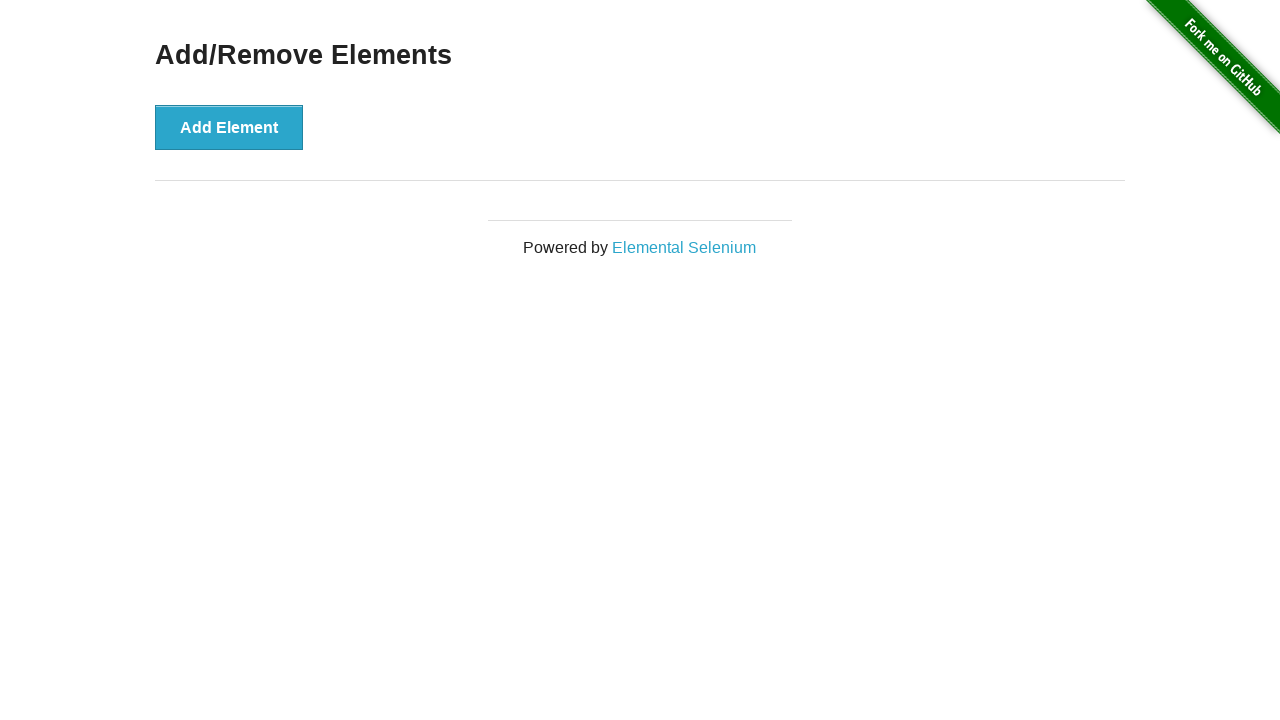

Clicked Add Element button at (229, 127) on xpath=//div[@class='example']/button
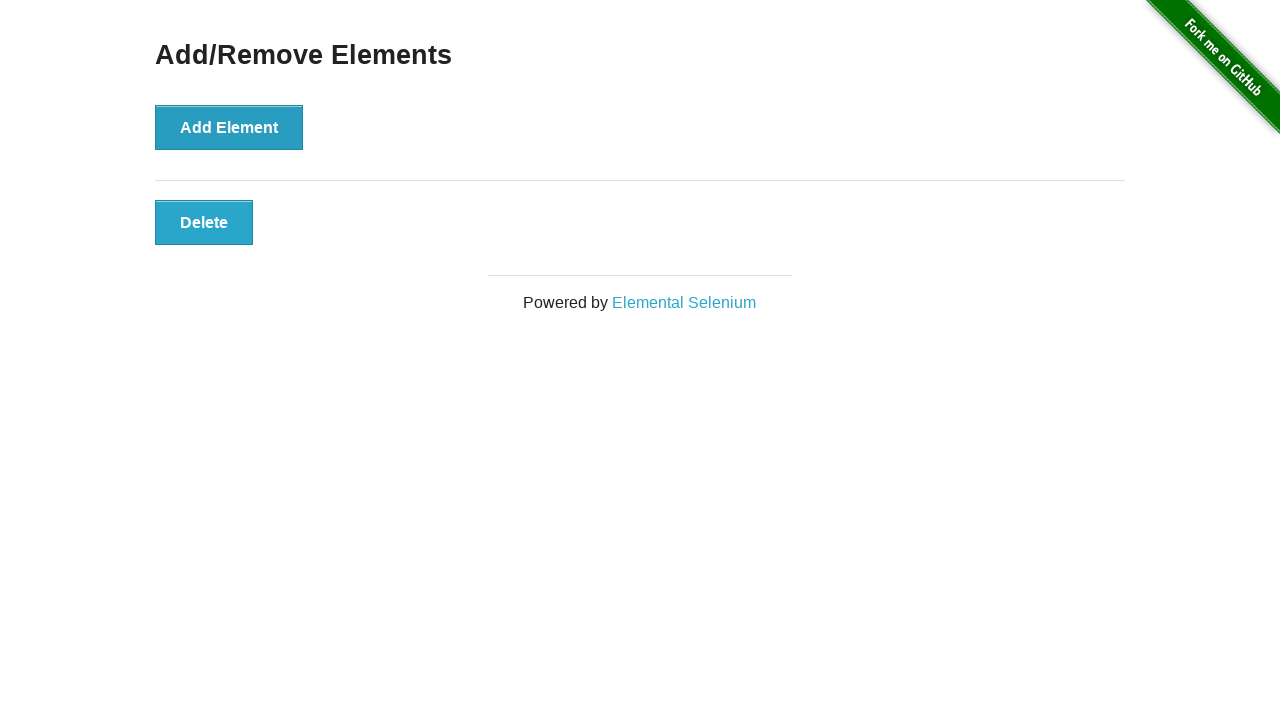

Verified Delete button is displayed
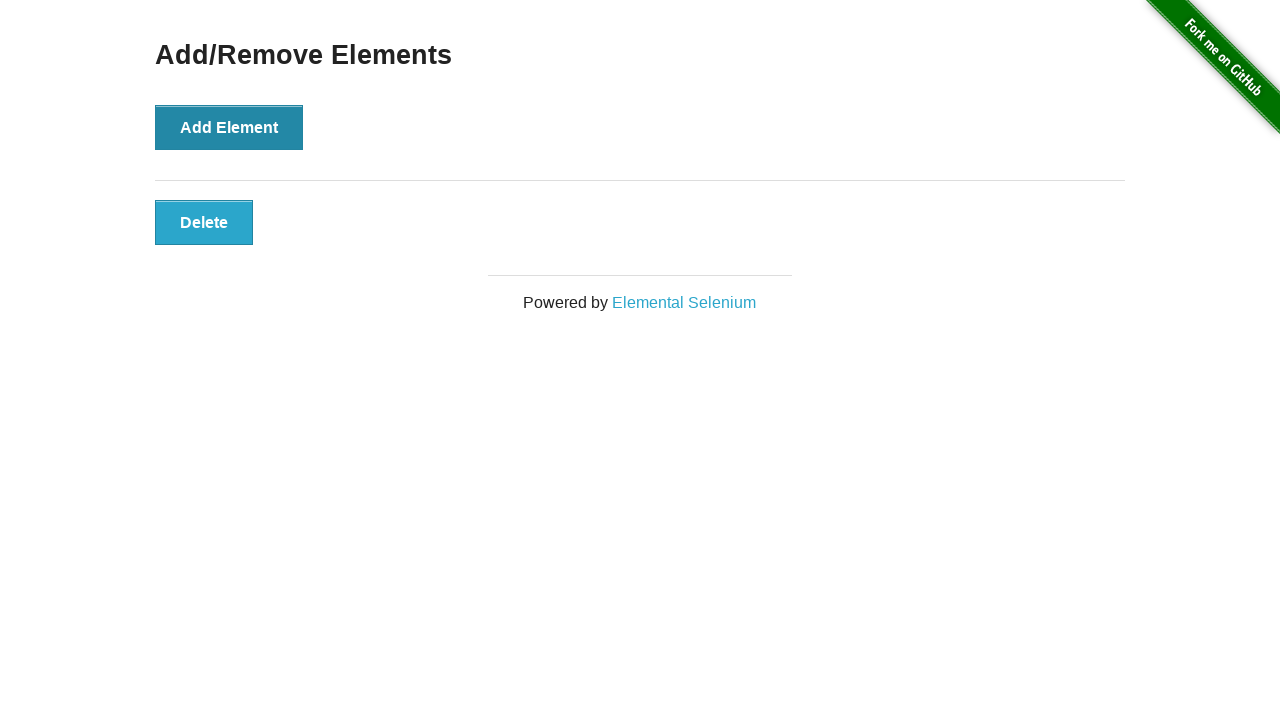

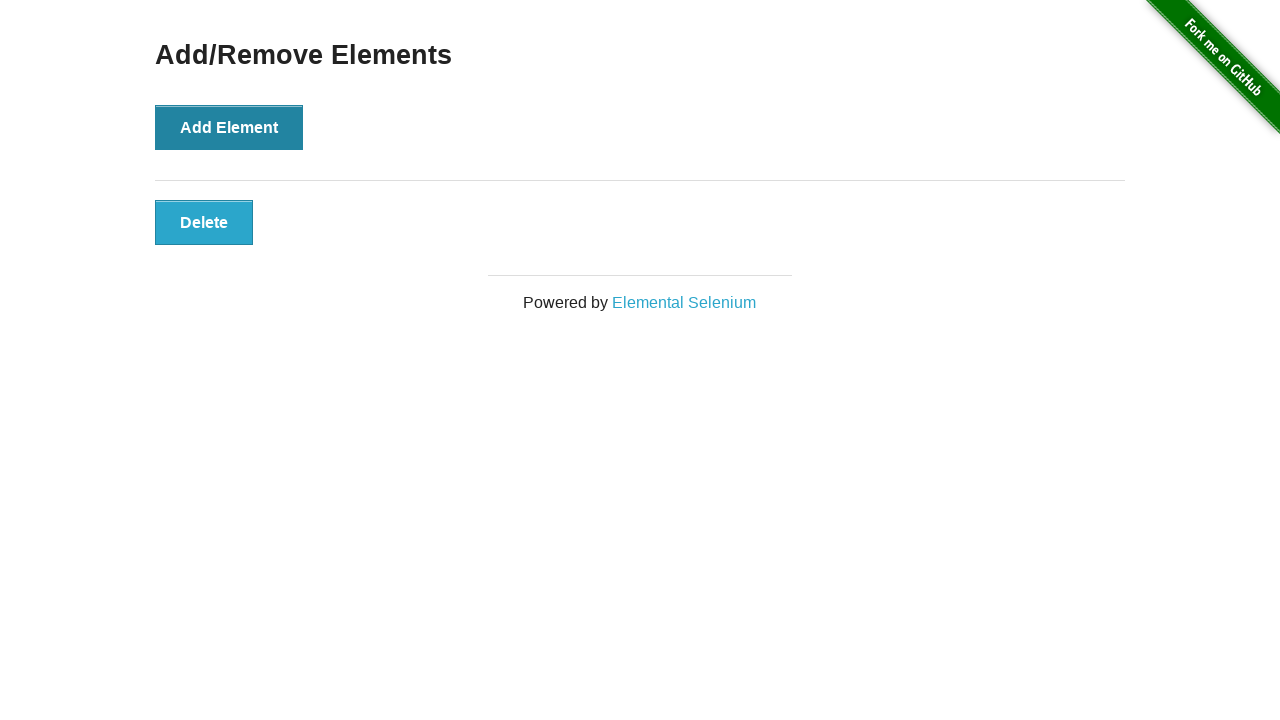